Tests new user registration flow on a bookstore application by navigating to the registration form and filling in user details including first name, last name, username, and password.

Starting URL: https://demoqa.com

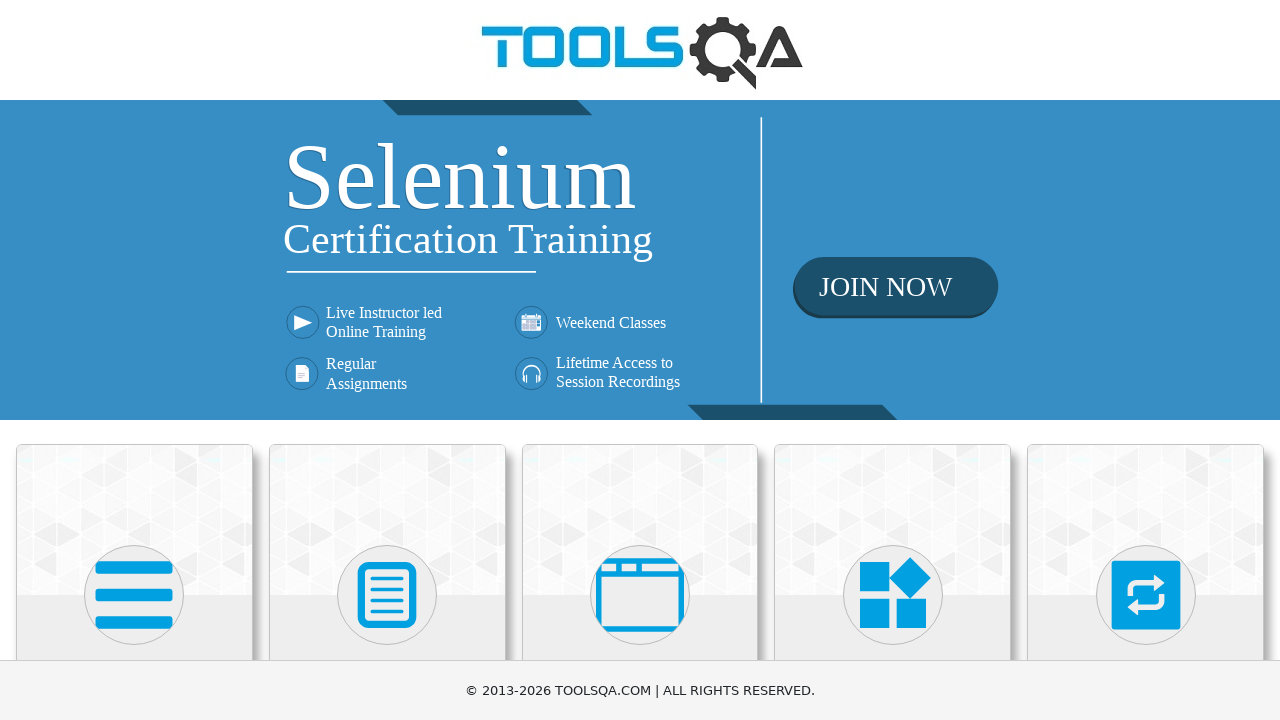

Clicked on Book Store Application heading at (134, 461) on internal:role=heading[name="Book Store Application"i]
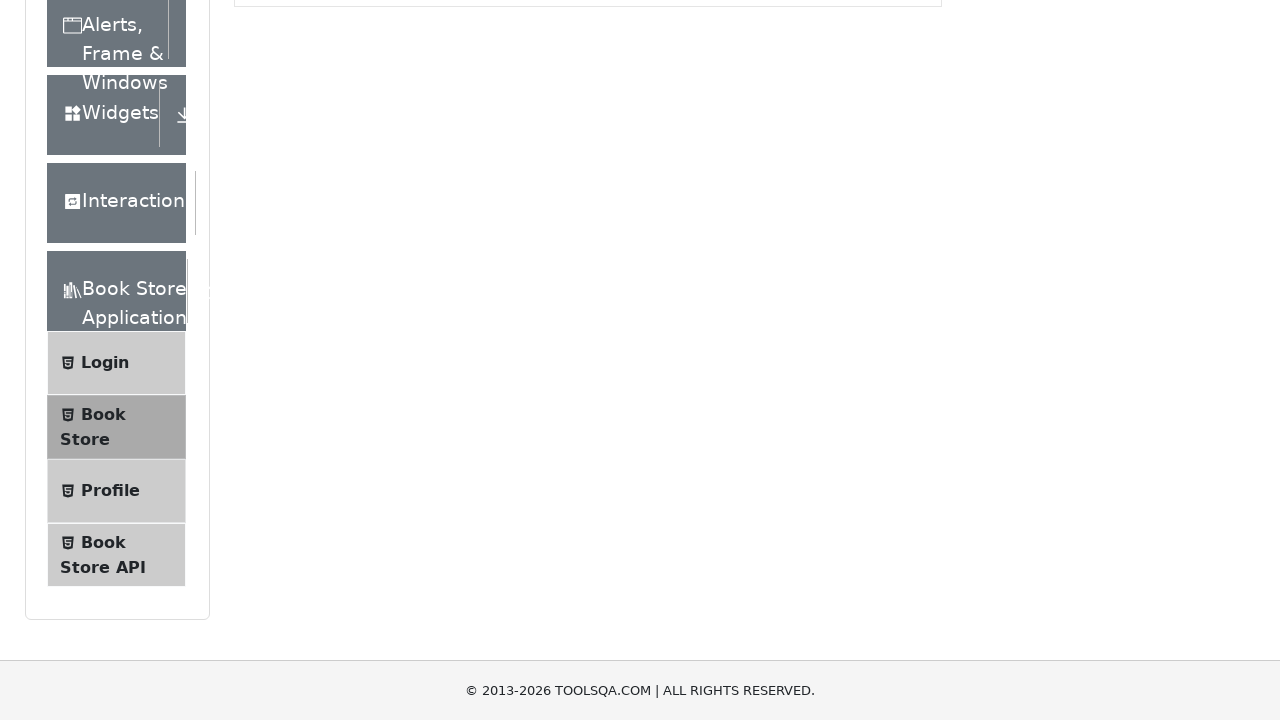

Clicked on Login in the navigation list at (105, 132) on internal:role=list >> internal:text="Login"i
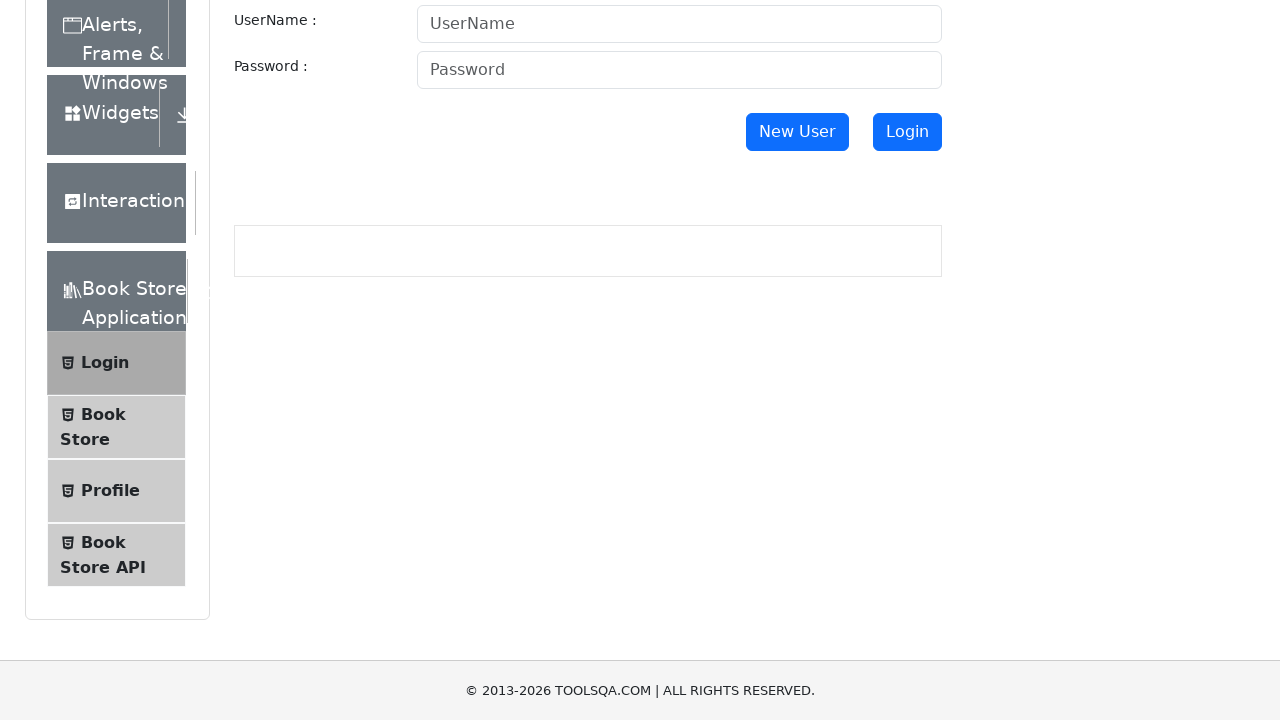

Clicked New User button to navigate to registration form at (797, 132) on internal:role=button[name="New User"i]
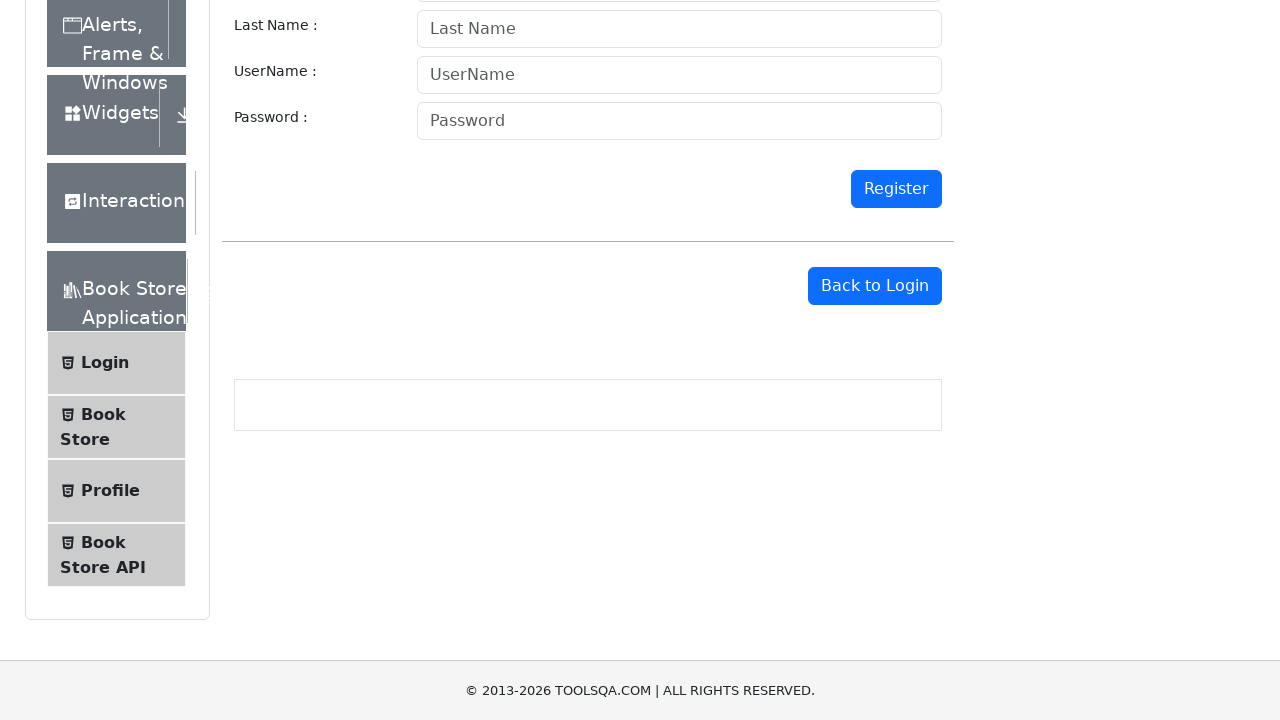

Clicked on First Name input field at (679, 20) on internal:attr=[placeholder="First Name"i]
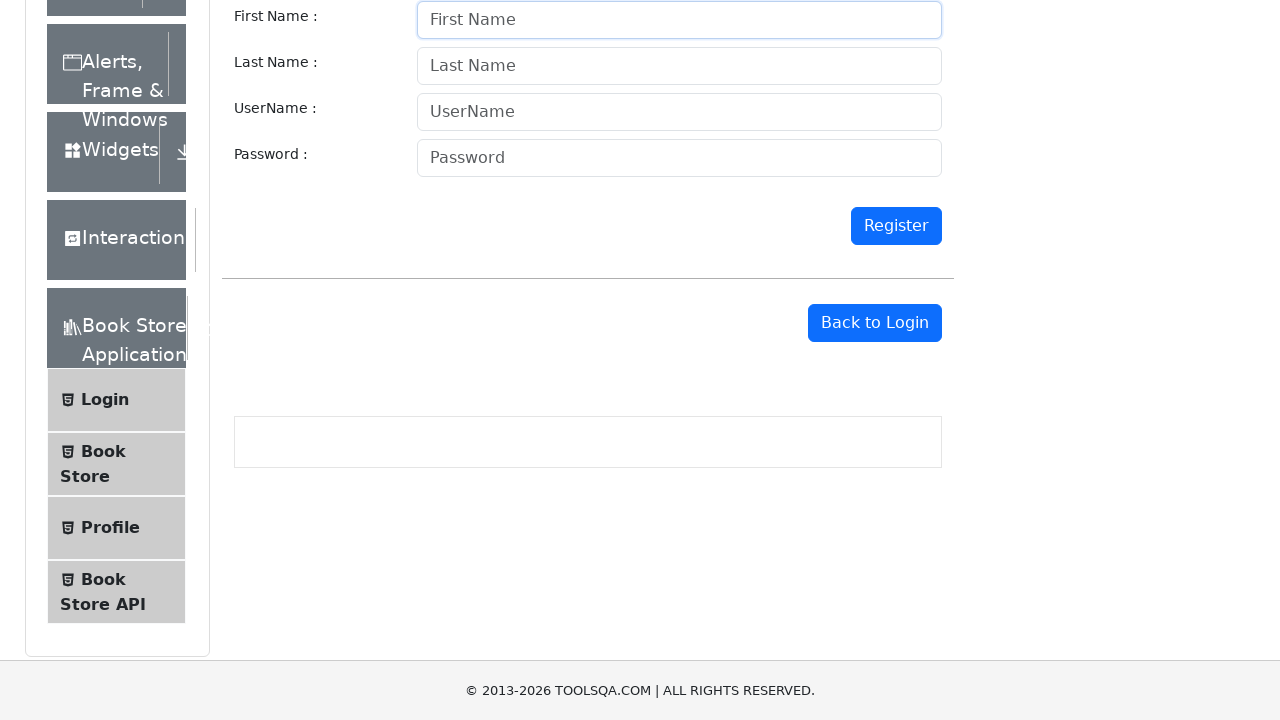

Entered 'Aleks' in First Name field on internal:attr=[placeholder="First Name"i]
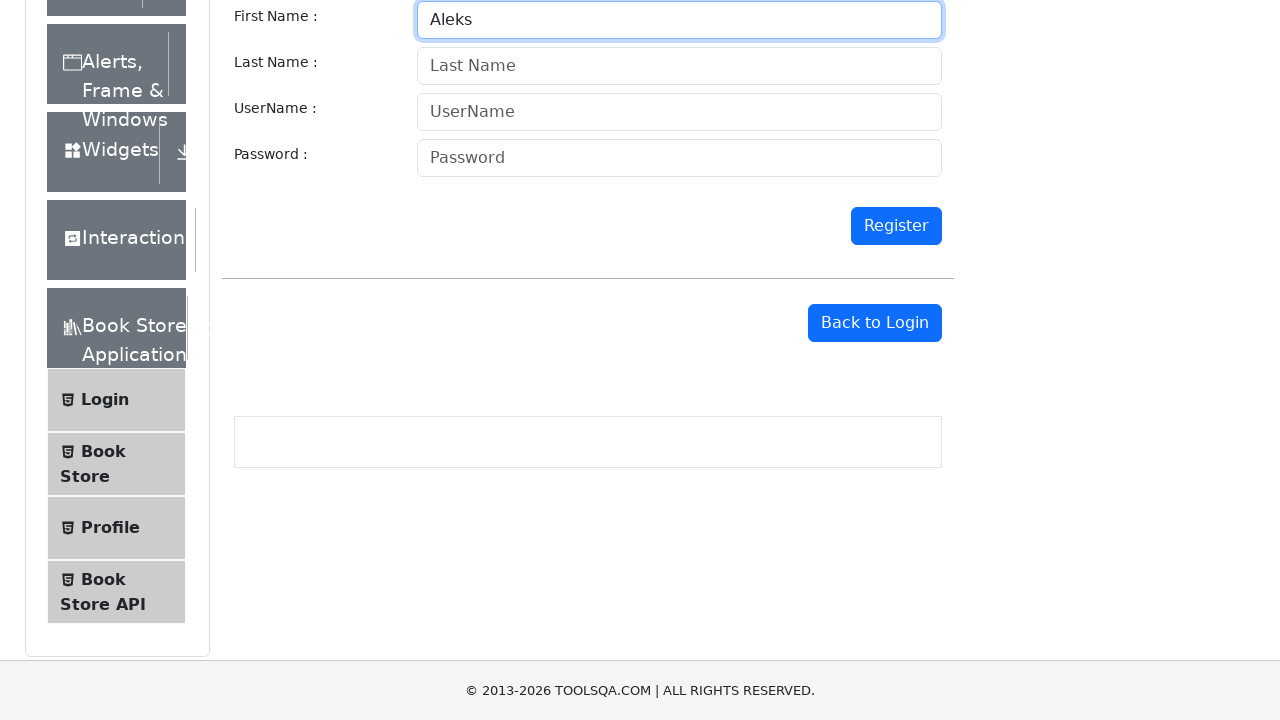

Clicked on Last Name input field at (679, 66) on internal:attr=[placeholder="Last Name"i]
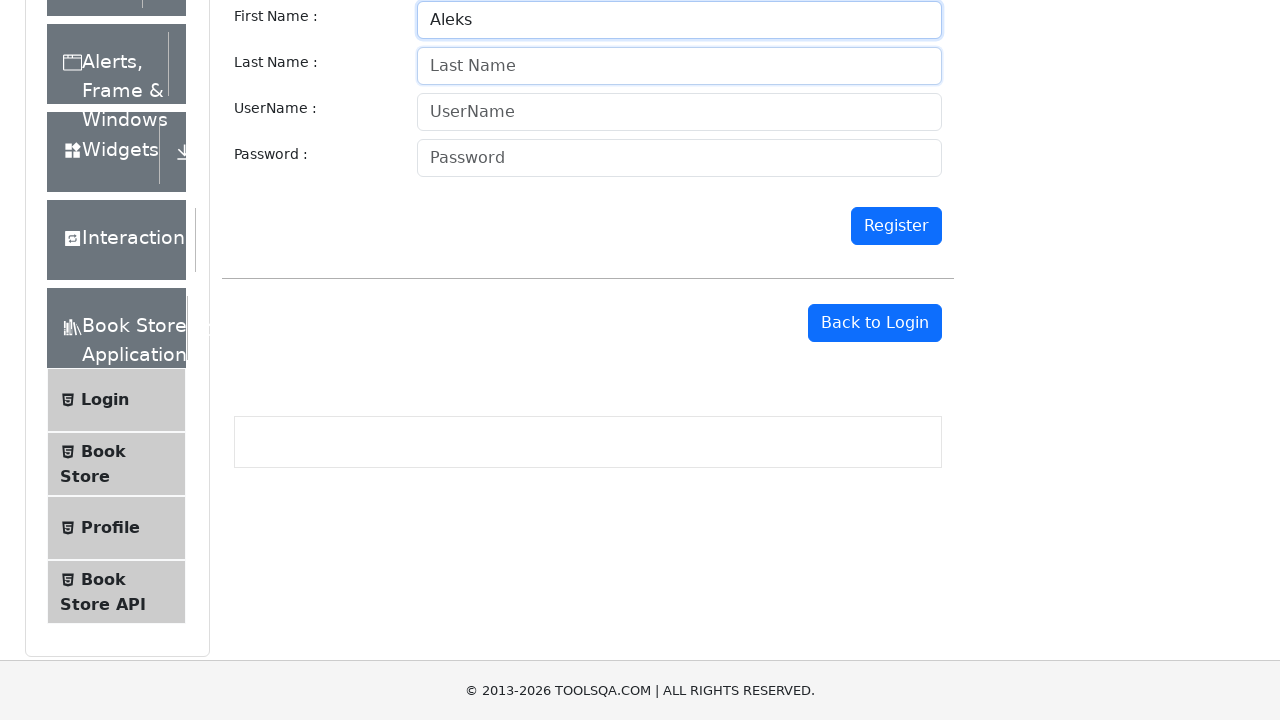

Entered 'Stef' in Last Name field on internal:attr=[placeholder="Last Name"i]
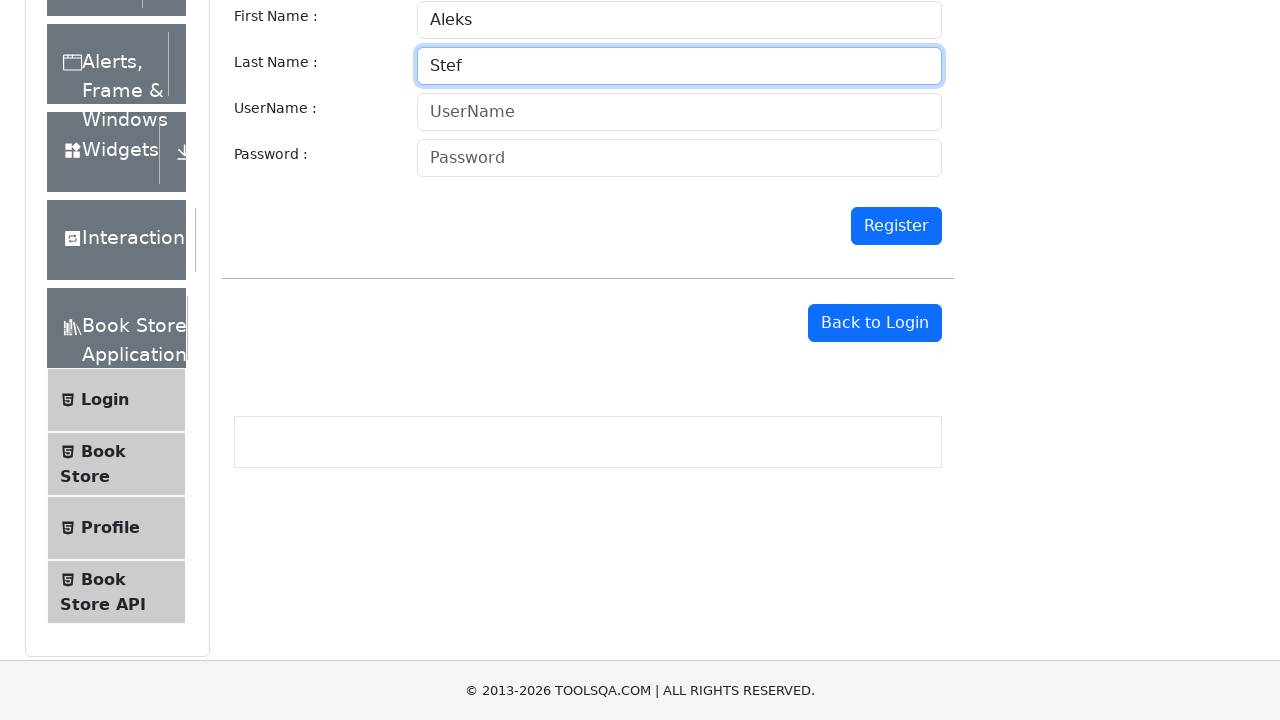

Clicked on UserName input field at (679, 112) on internal:attr=[placeholder="UserName"i]
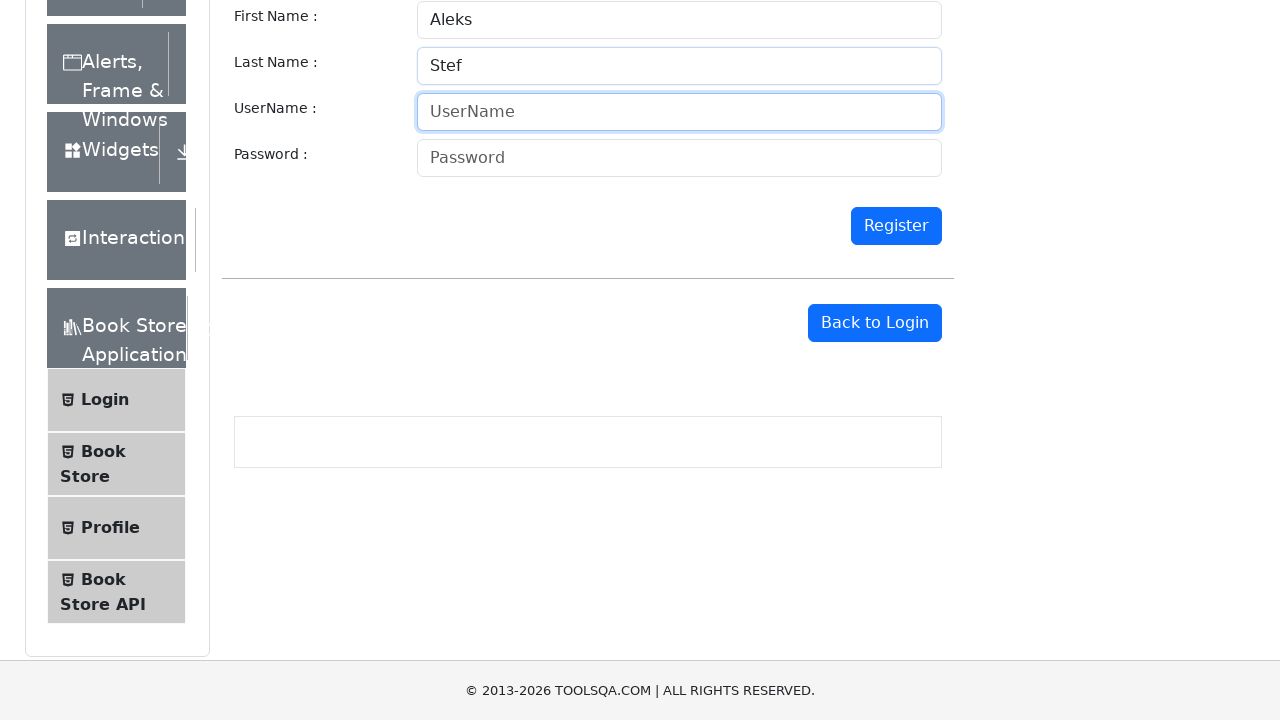

Entered 'aleks_stef' in UserName field on internal:attr=[placeholder="UserName"i]
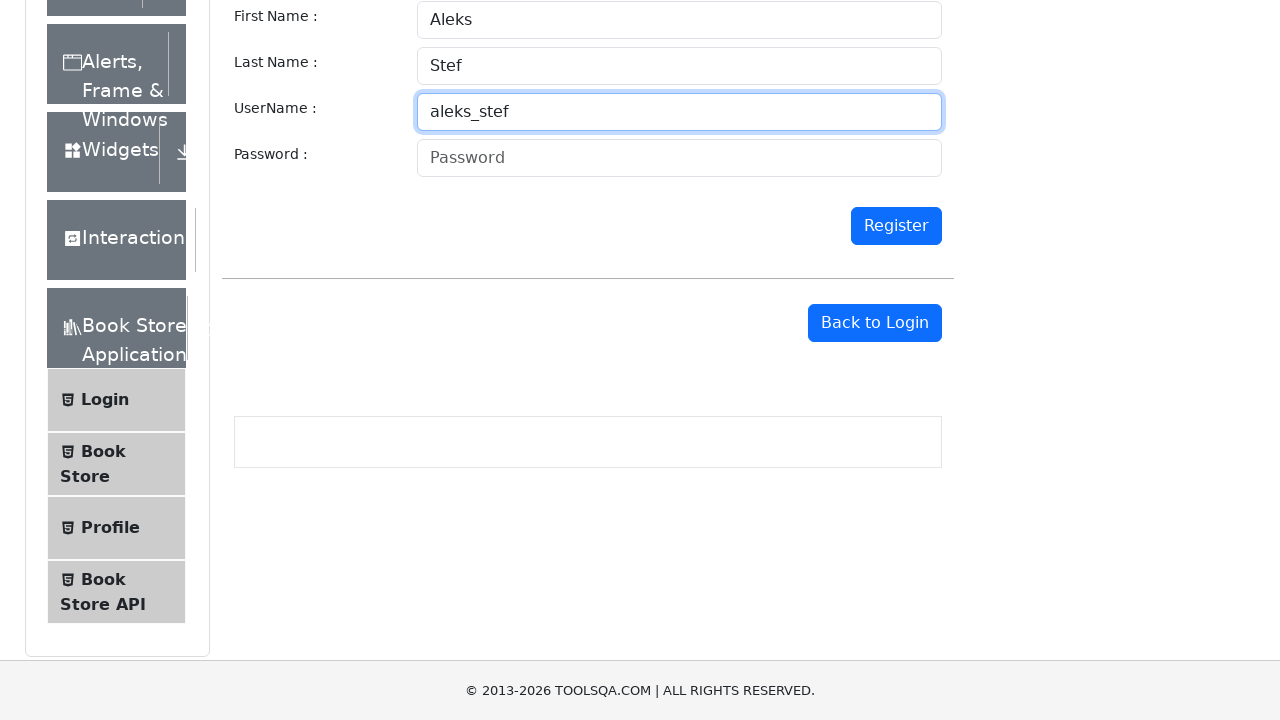

Clicked on Password input field at (679, 158) on internal:attr=[placeholder="Password"i]
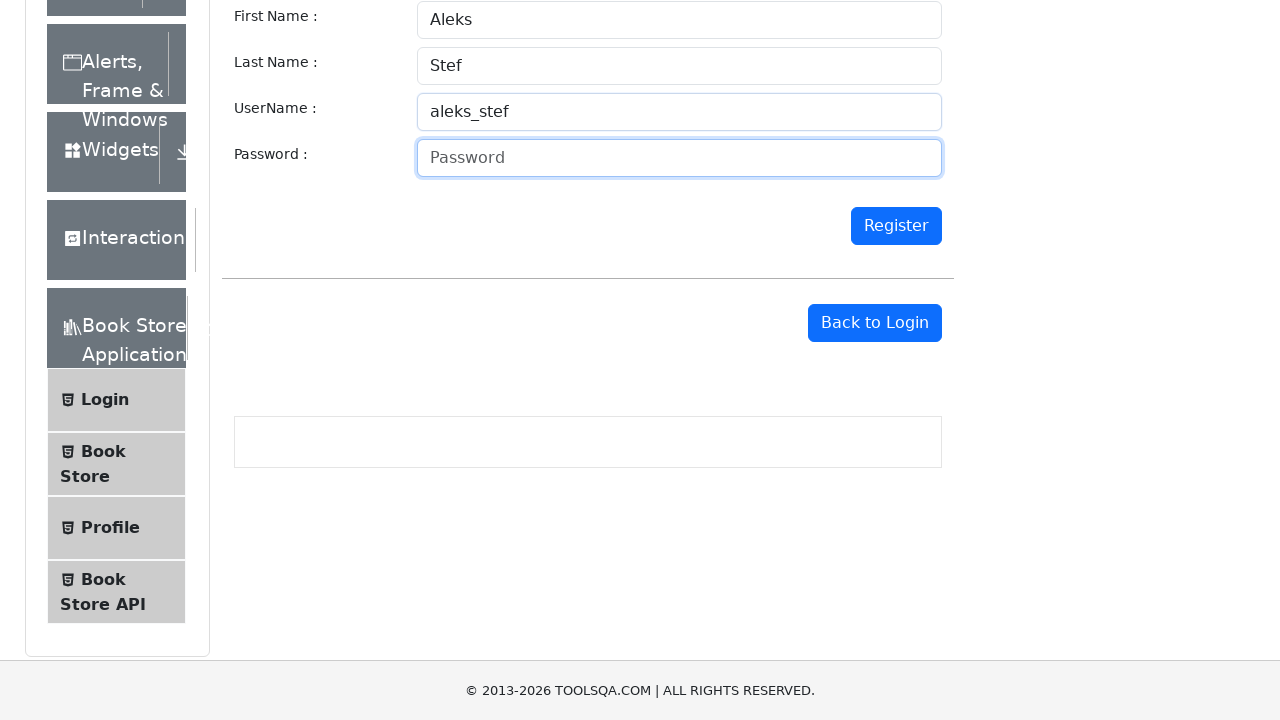

Entered password in Password field on internal:attr=[placeholder="Password"i]
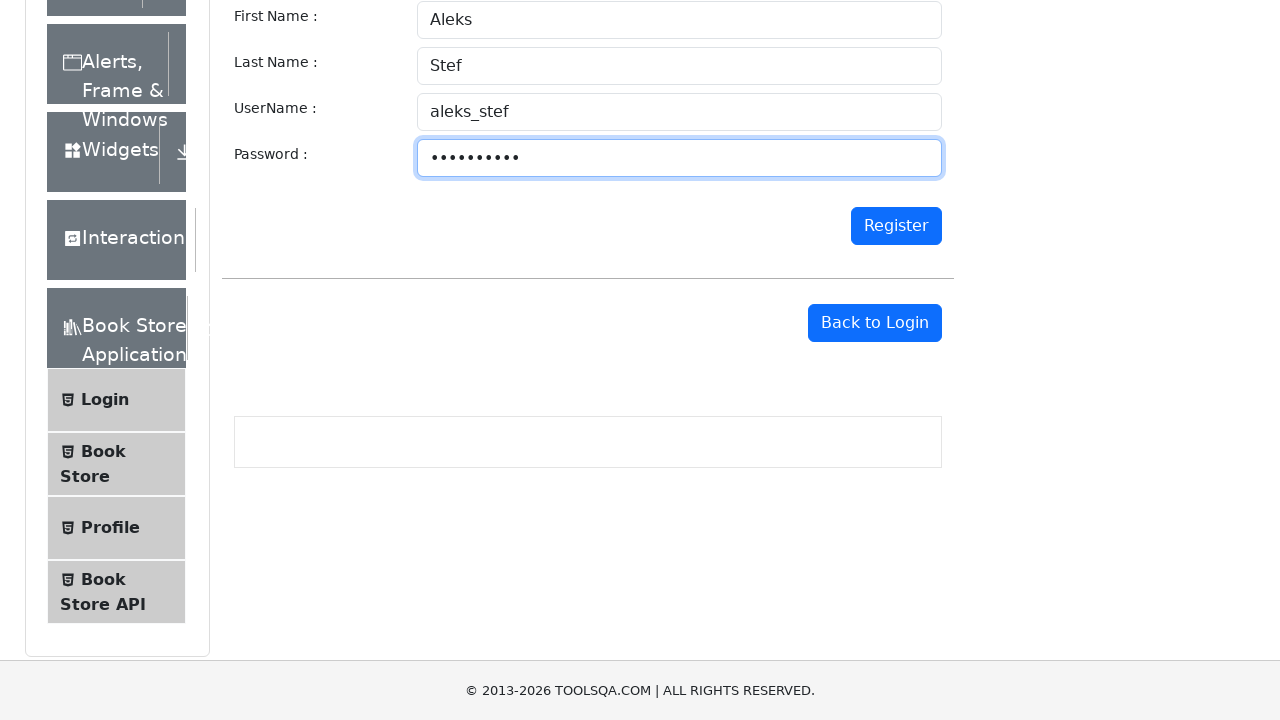

Clicked Register button to complete user registration at (896, 226) on internal:role=button[name="Register"i]
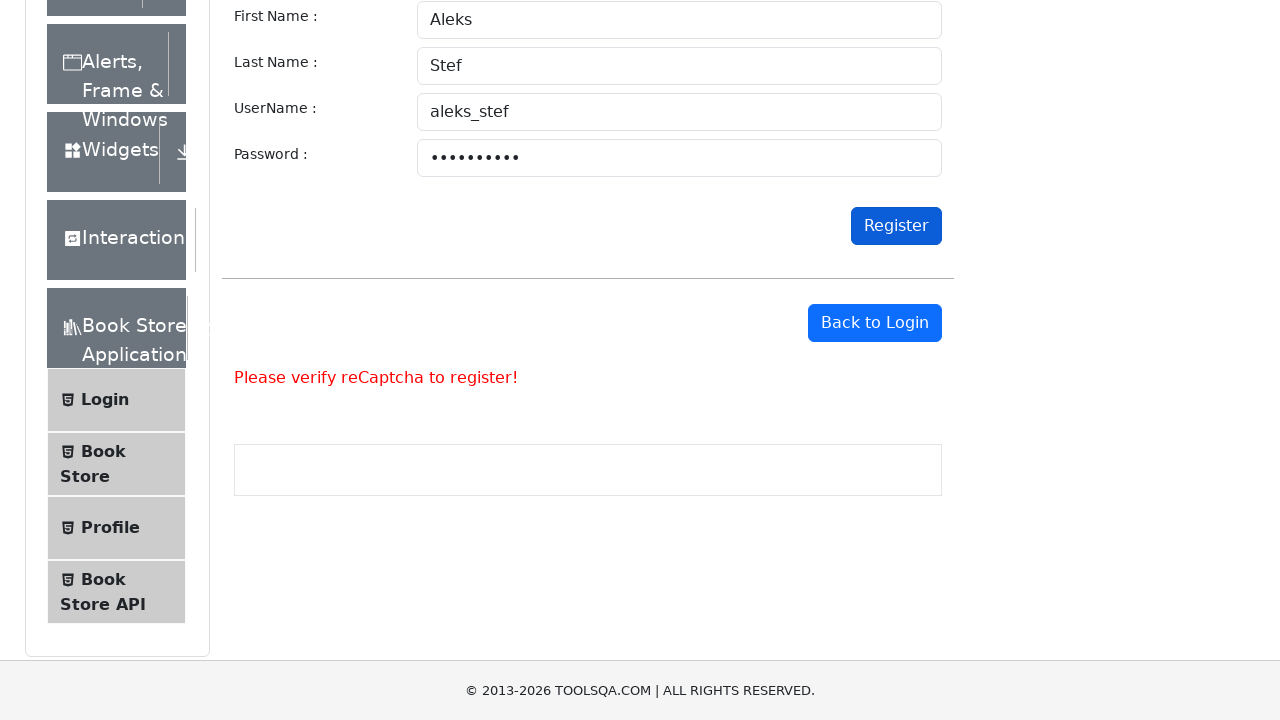

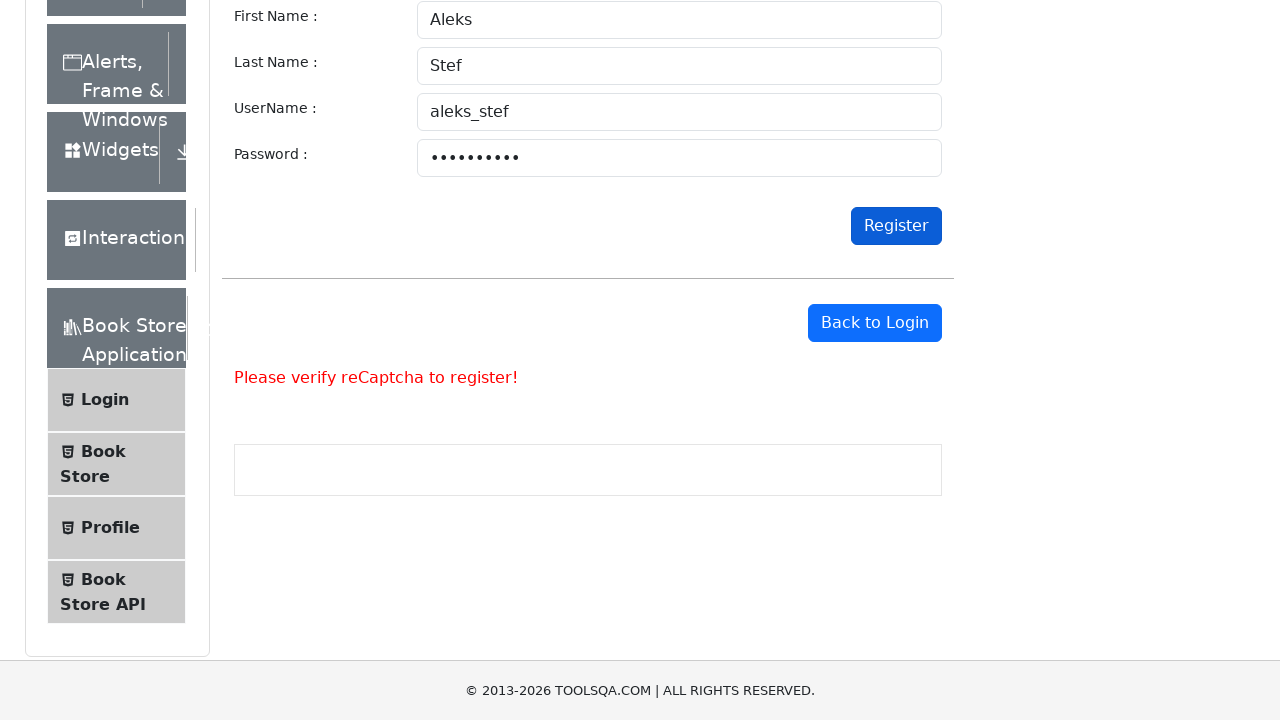